Tests JavaScript alert handling by clicking a button that triggers an alert, accepting the alert, and verifying the success message is displayed.

Starting URL: https://practice.cydeo.com/javascript_alerts

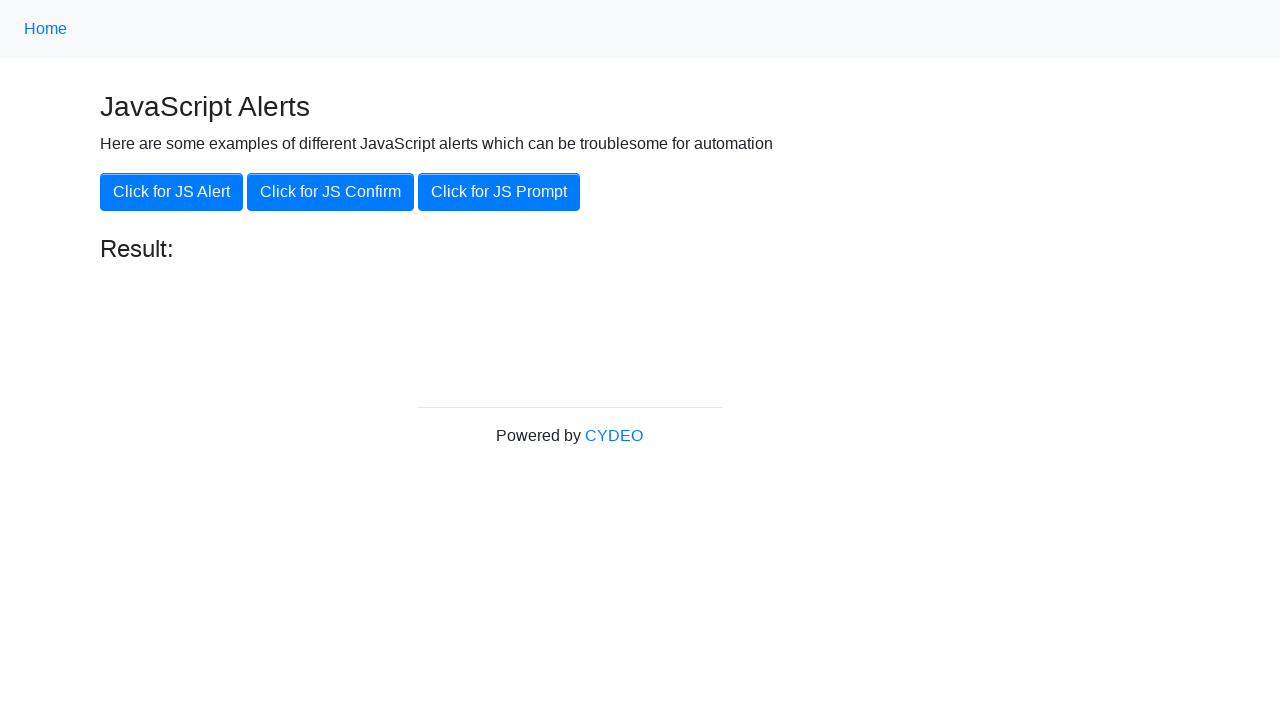

Set up dialog handler to automatically accept alerts
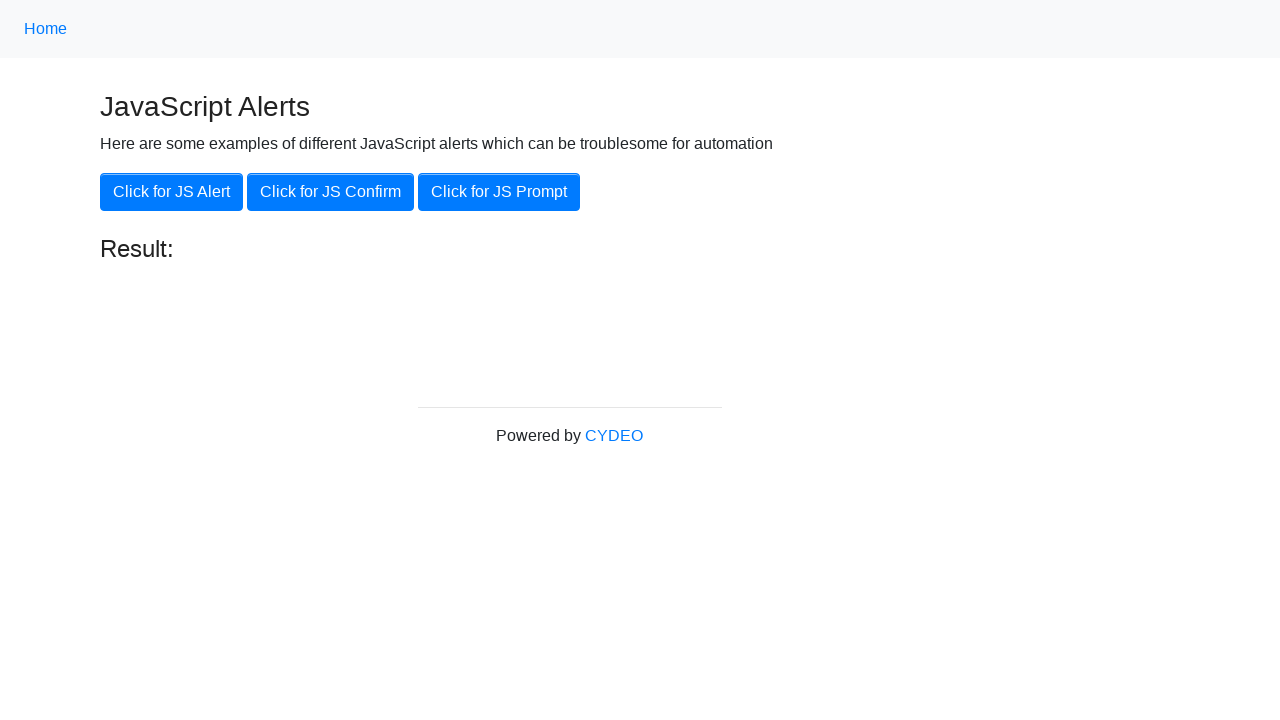

Clicked button to trigger JavaScript alert at (172, 192) on xpath=//button[.='Click for JS Alert']
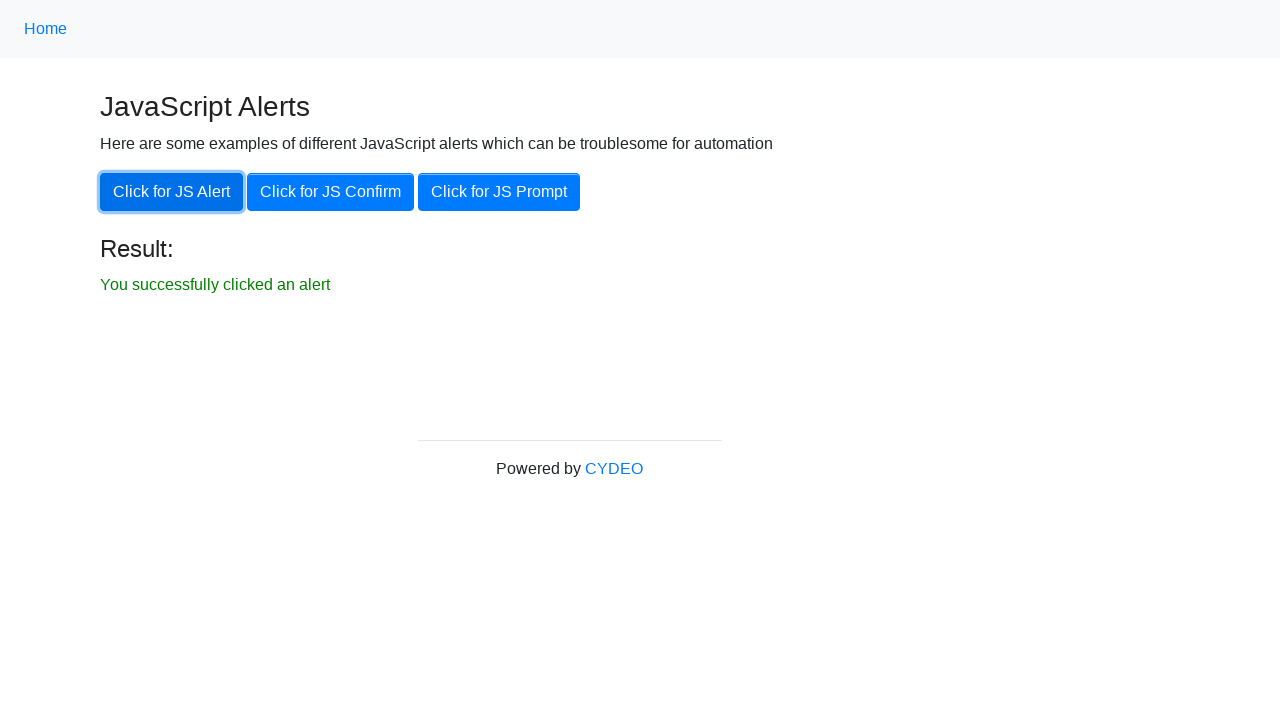

Alert was accepted and success message appeared
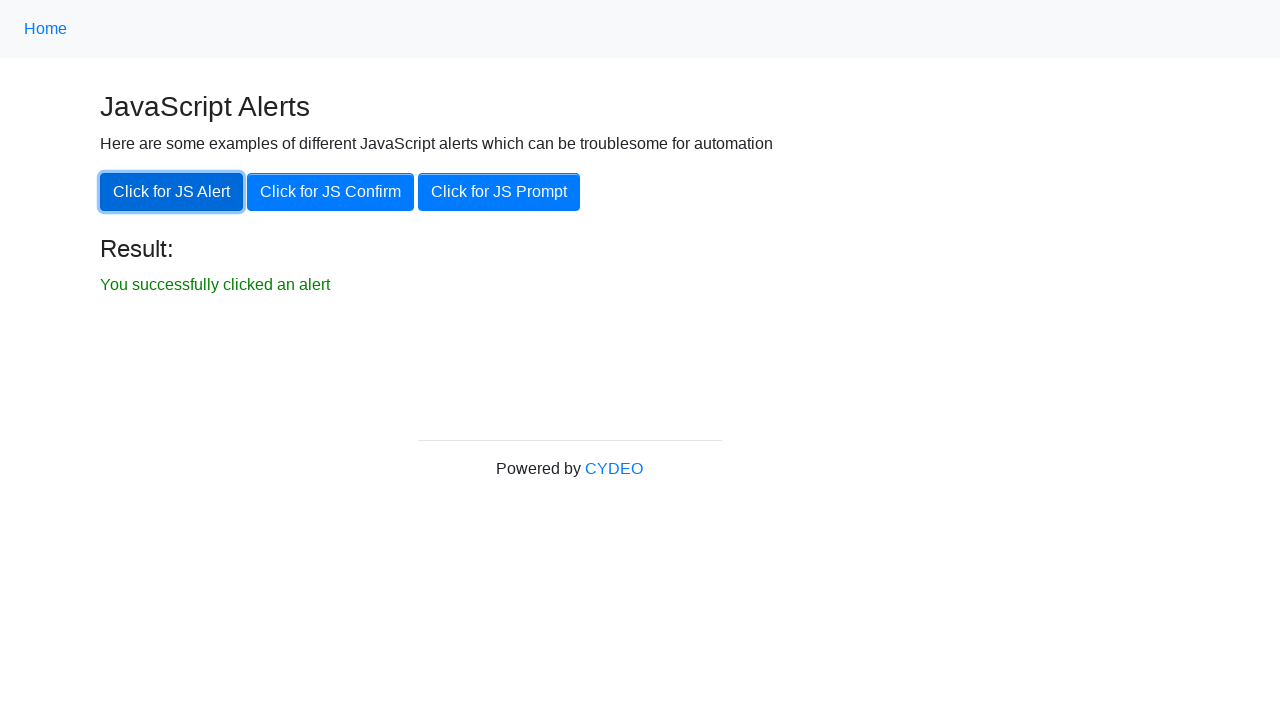

Located result element for verification
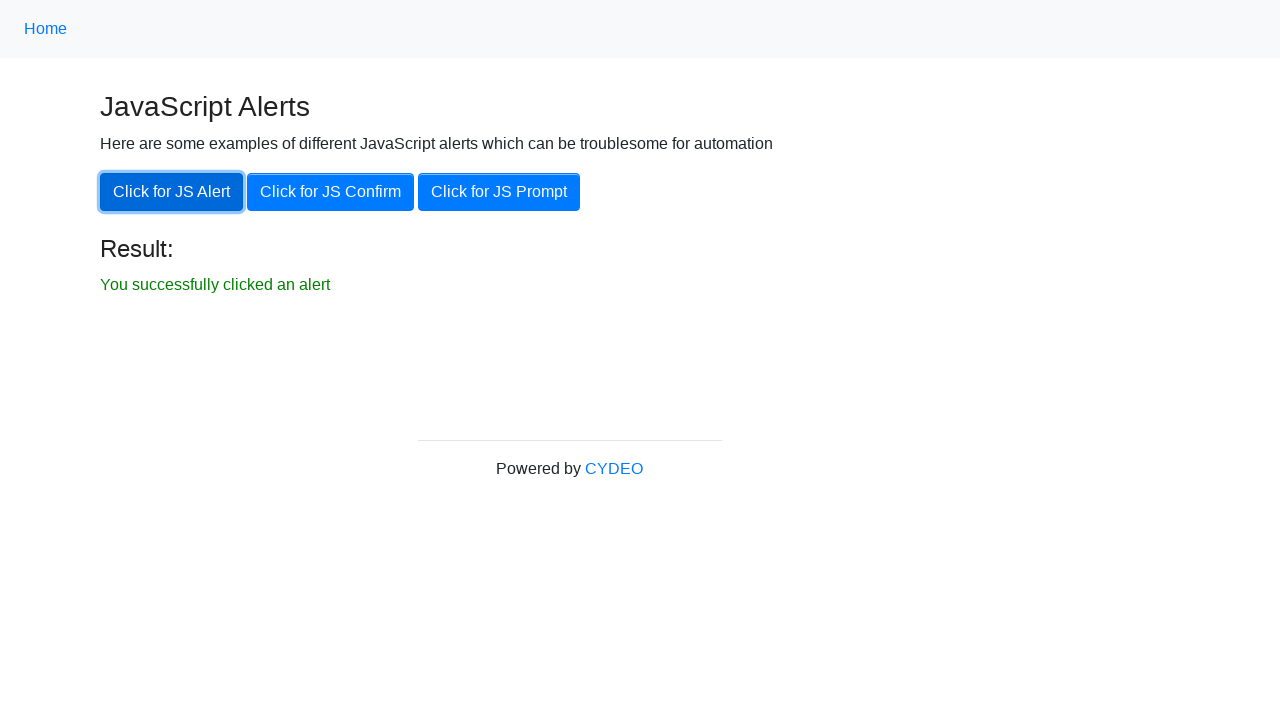

Verified result text matches expected message: 'You successfully clicked an alert'
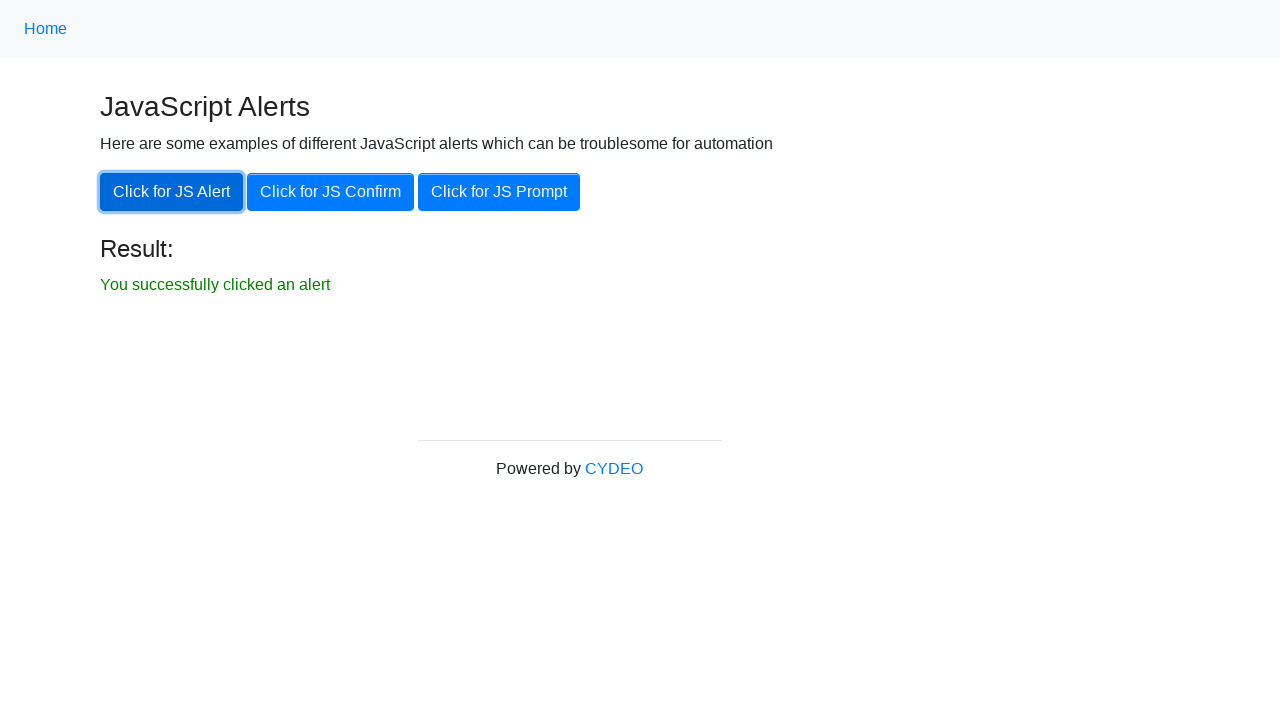

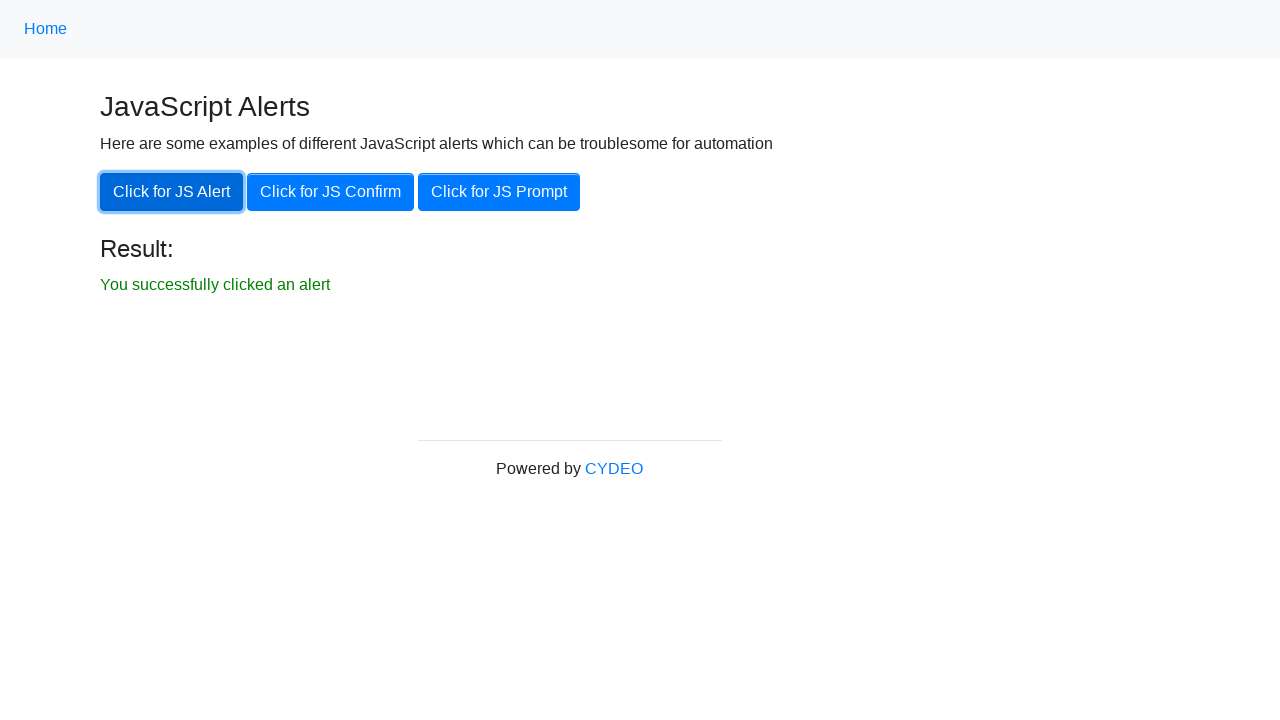